Tests selecting multiple non-consecutive items using Ctrl+click in a selectable grid

Starting URL: https://jqueryui.com/resources/demos/selectable/display-grid.html

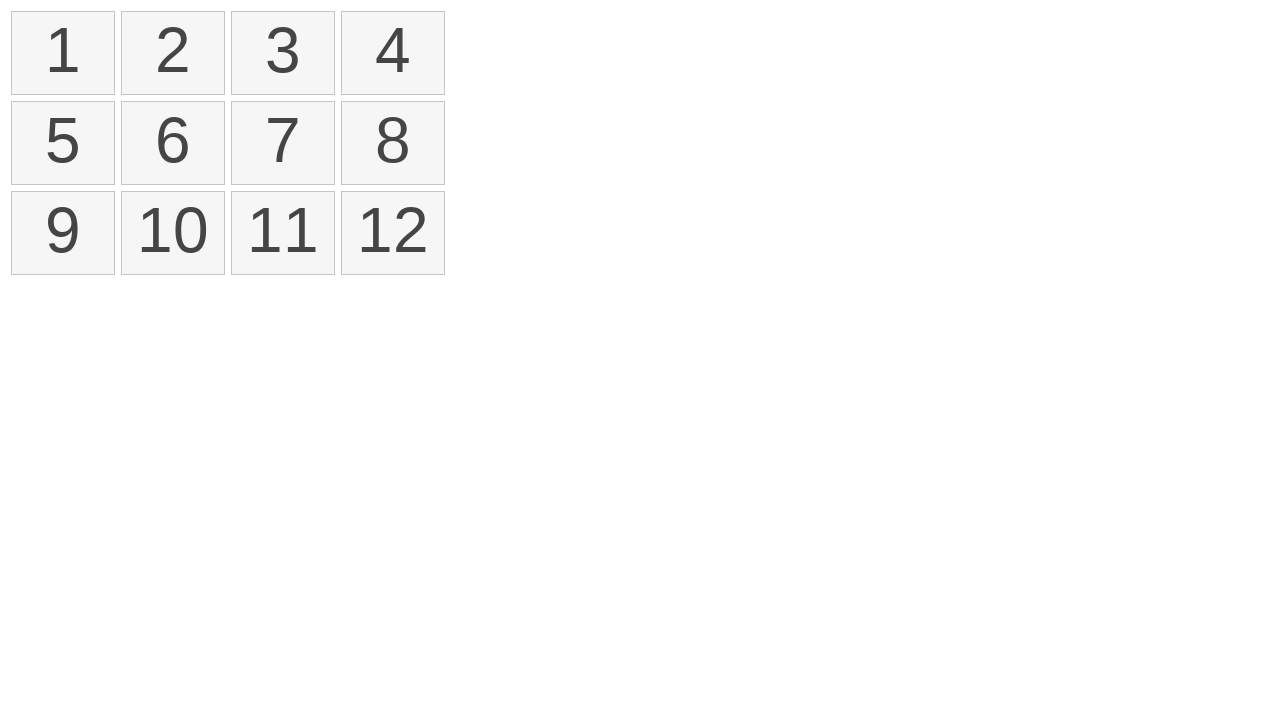

Retrieved all list items from the selectable grid
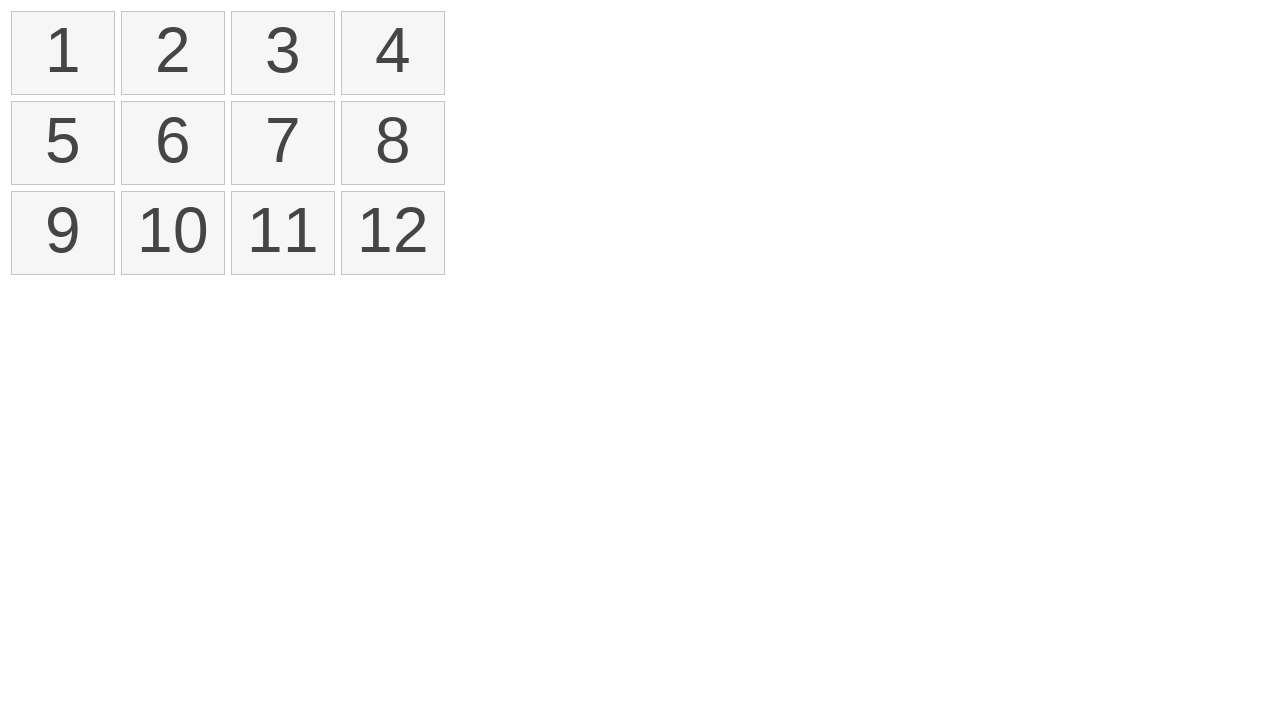

Pressed Control key down to enable multi-select mode
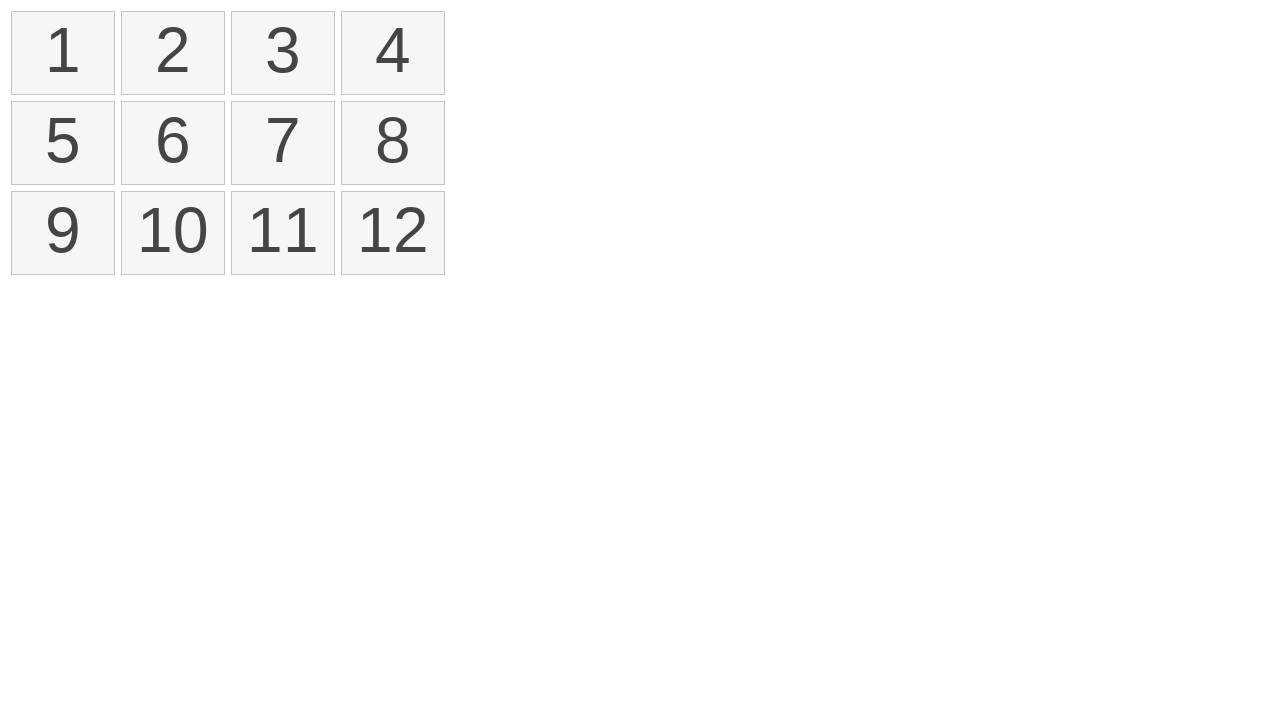

Ctrl+clicked item at index 1 at (173, 53) on xpath=//ol/li >> nth=1
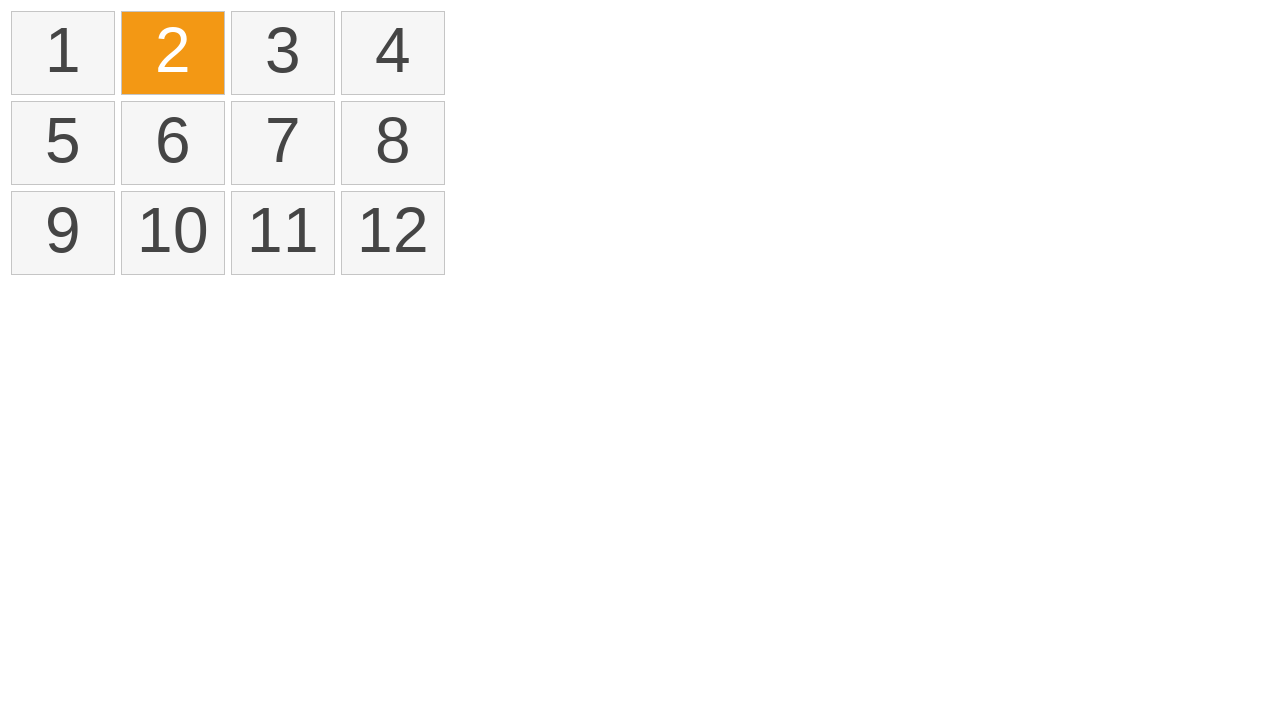

Ctrl+clicked item at index 4 at (63, 143) on xpath=//ol/li >> nth=4
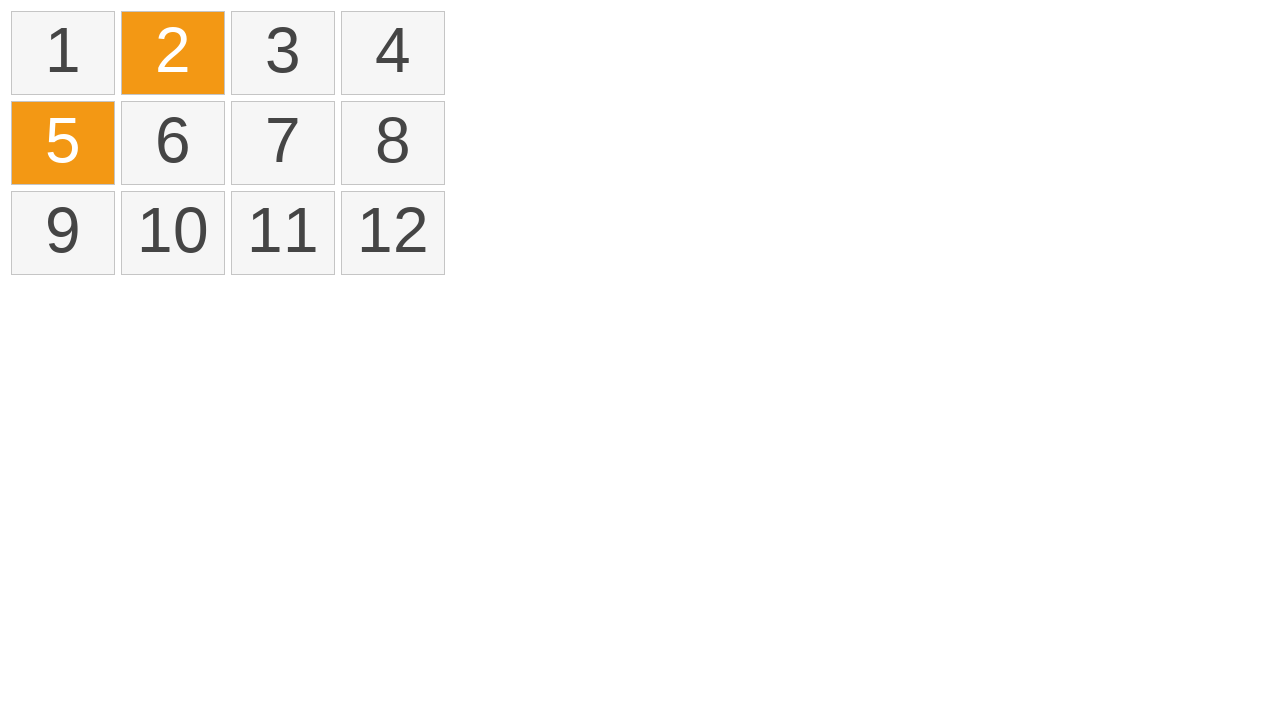

Ctrl+clicked item at index 7 at (393, 143) on xpath=//ol/li >> nth=7
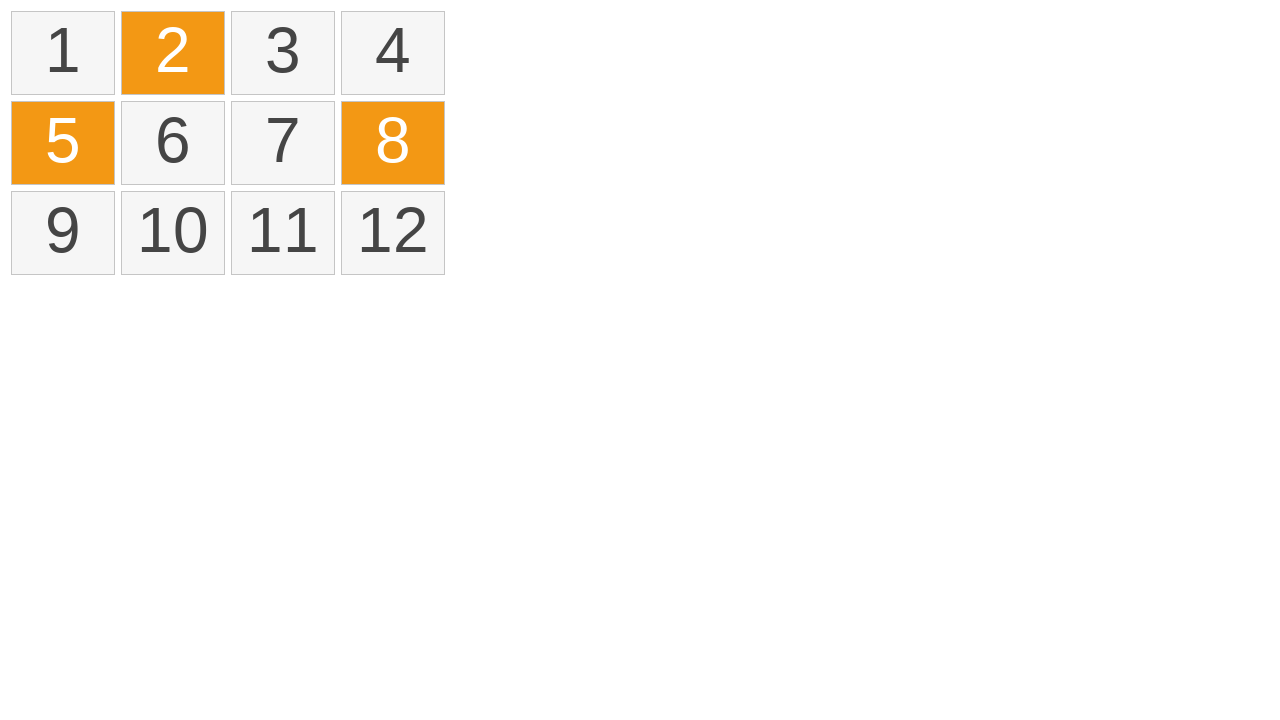

Ctrl+clicked item at index 10 at (283, 233) on xpath=//ol/li >> nth=10
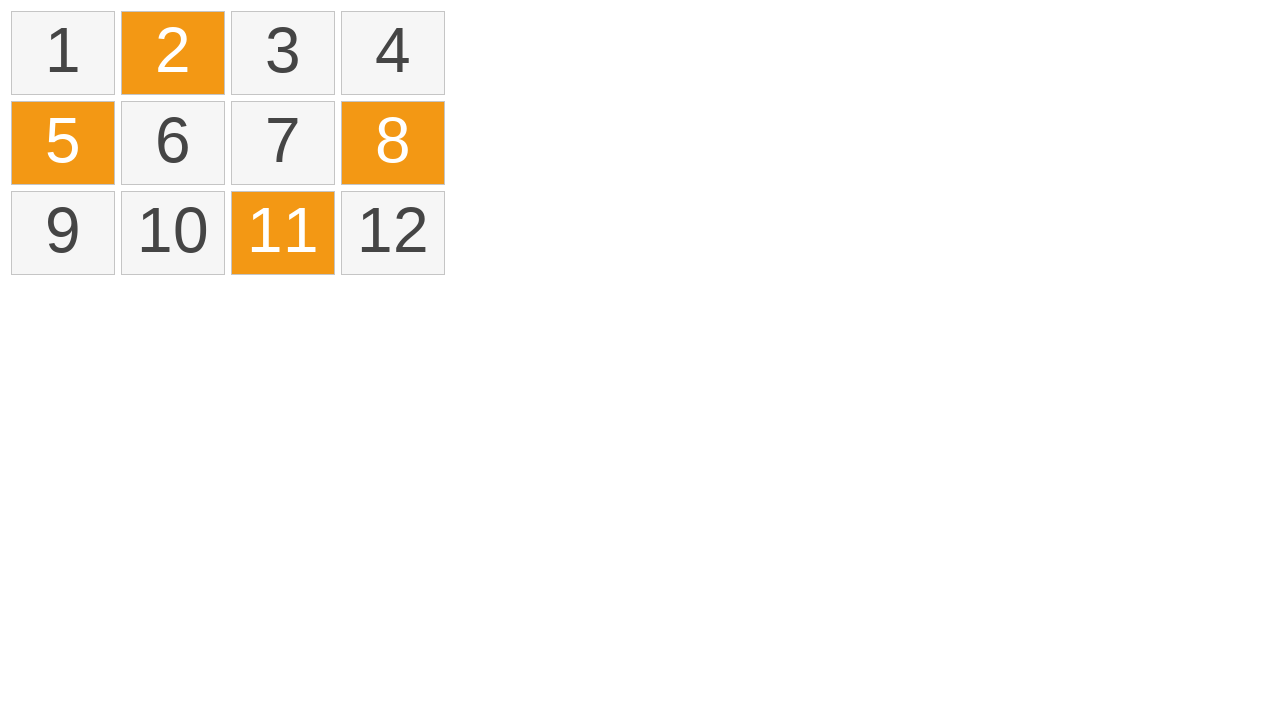

Released Control key to end multi-select mode
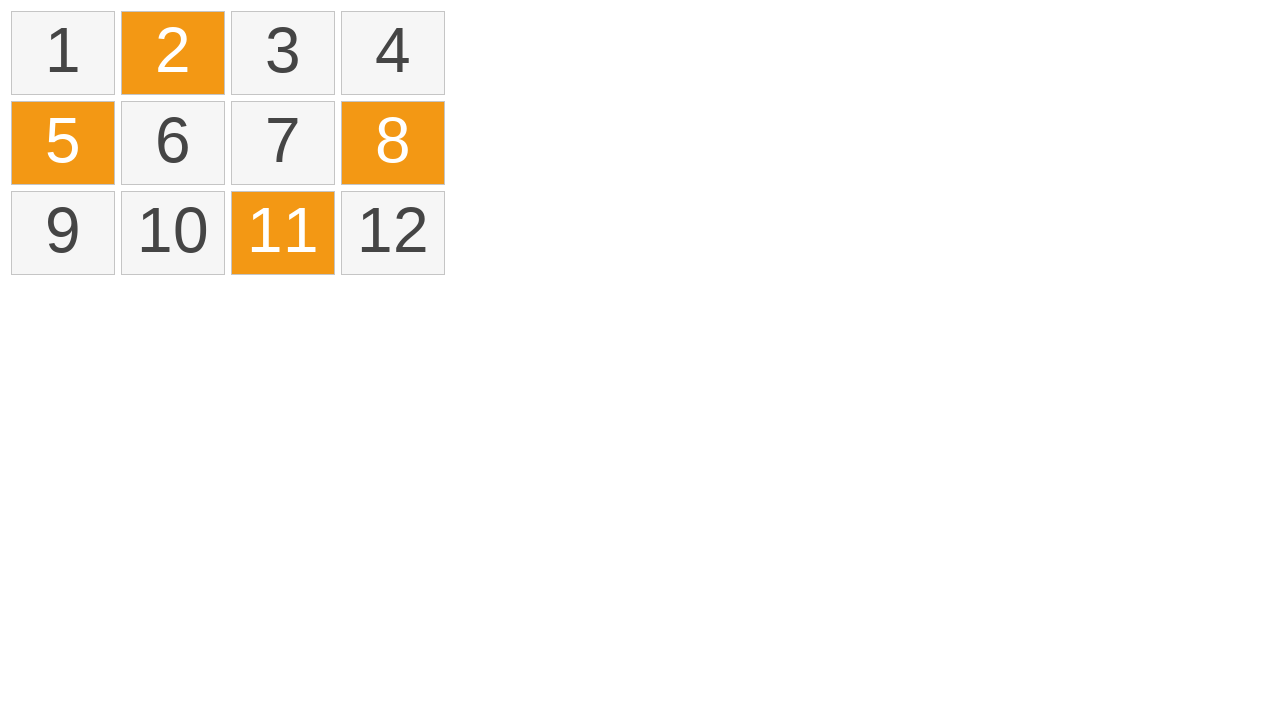

Located all selected items in the grid
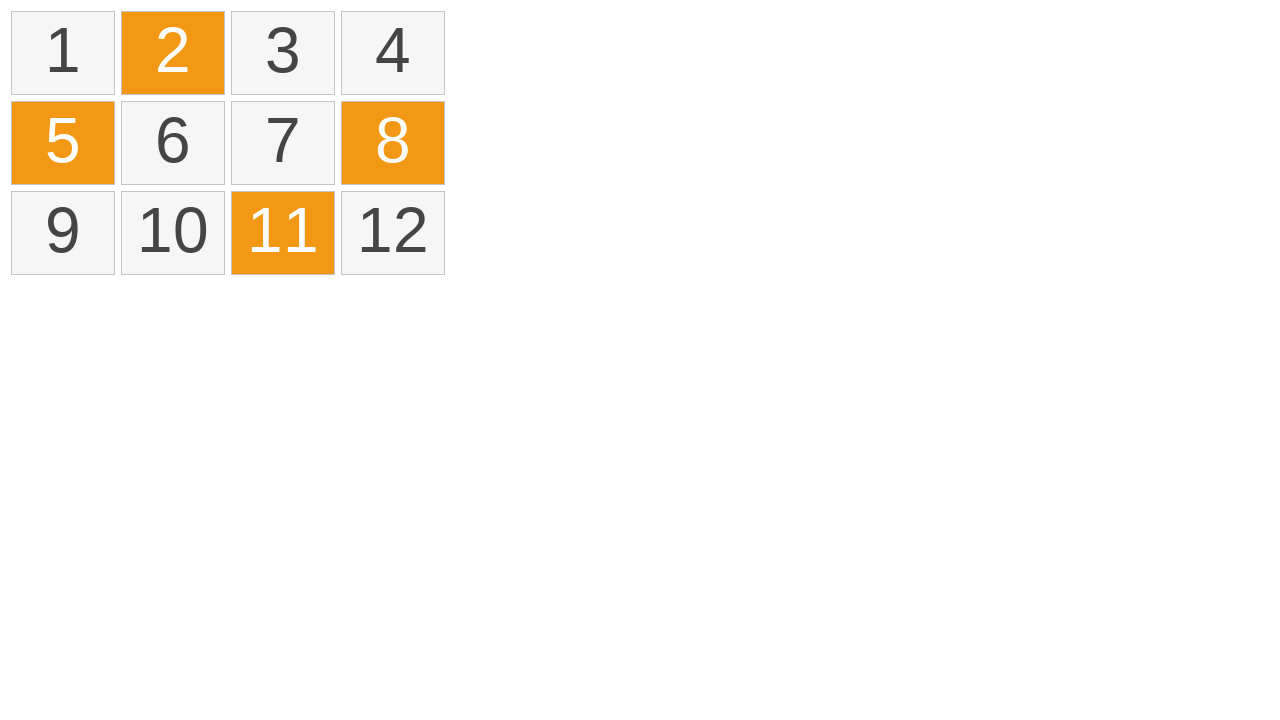

Verified that exactly 4 items are selected
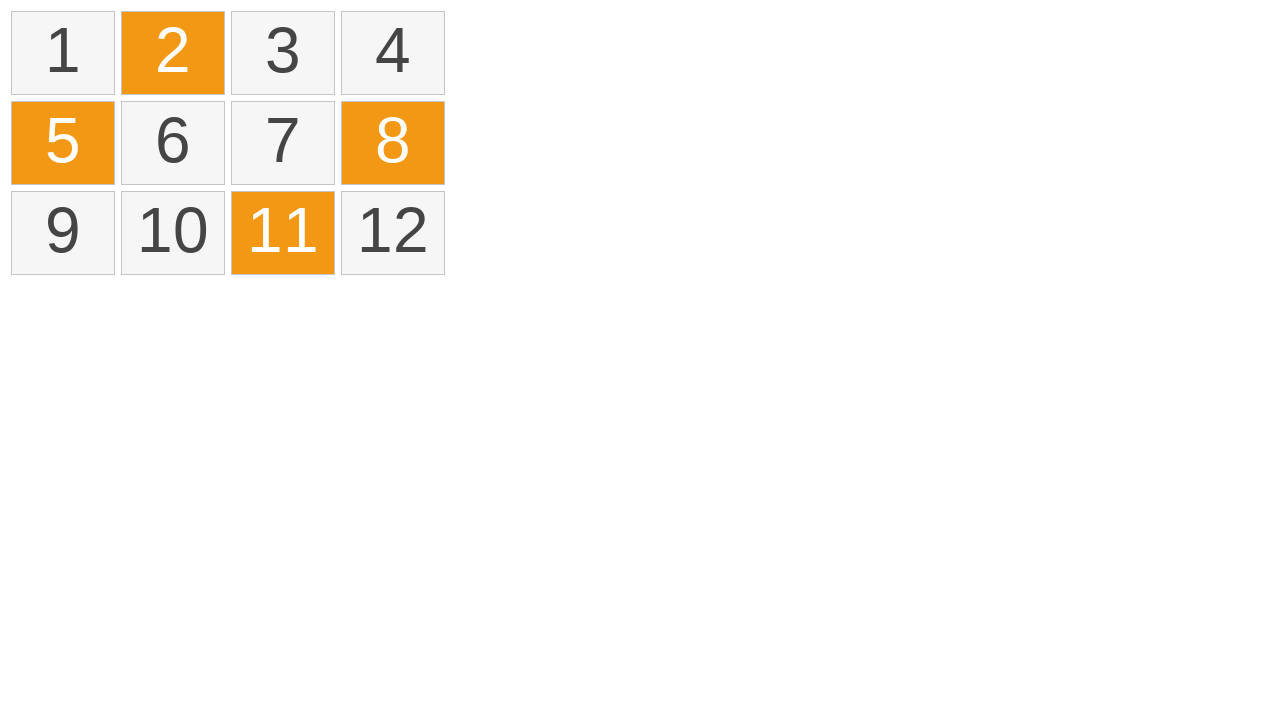

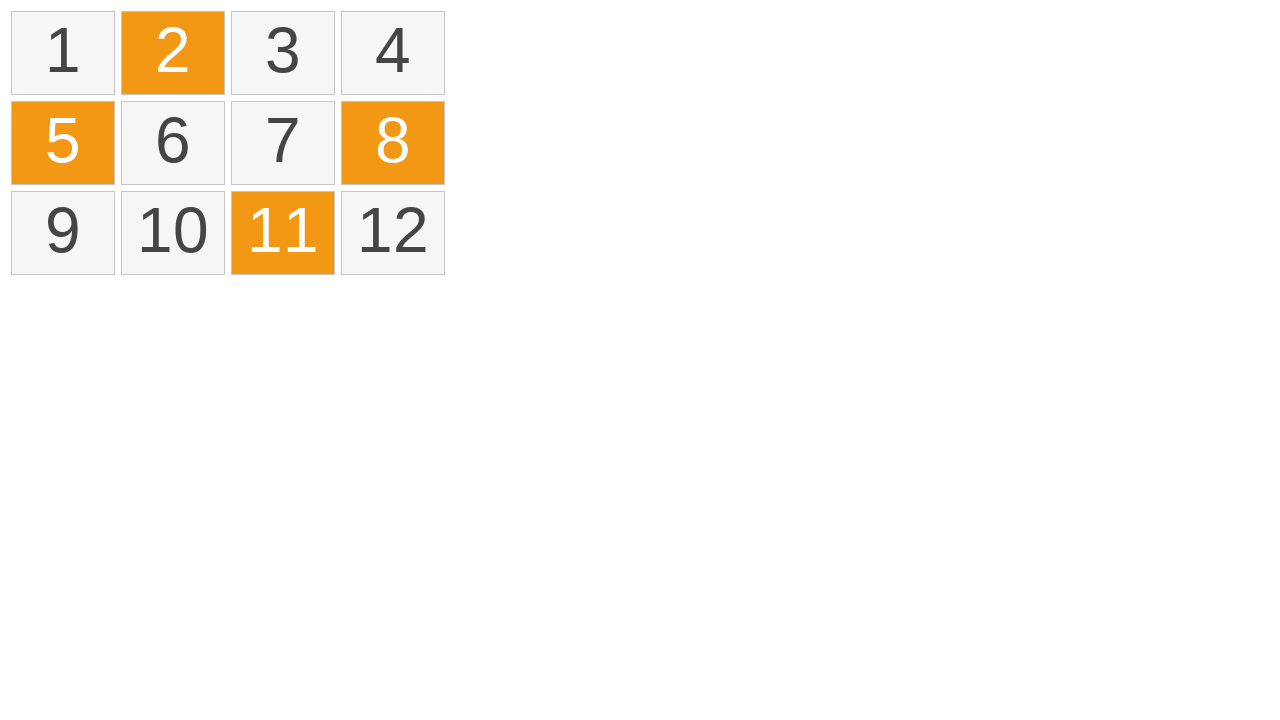